Navigates to a registration form page and fills in the First Name field

Starting URL: https://www.tutorialspoint.com/selenium/practice/register.php

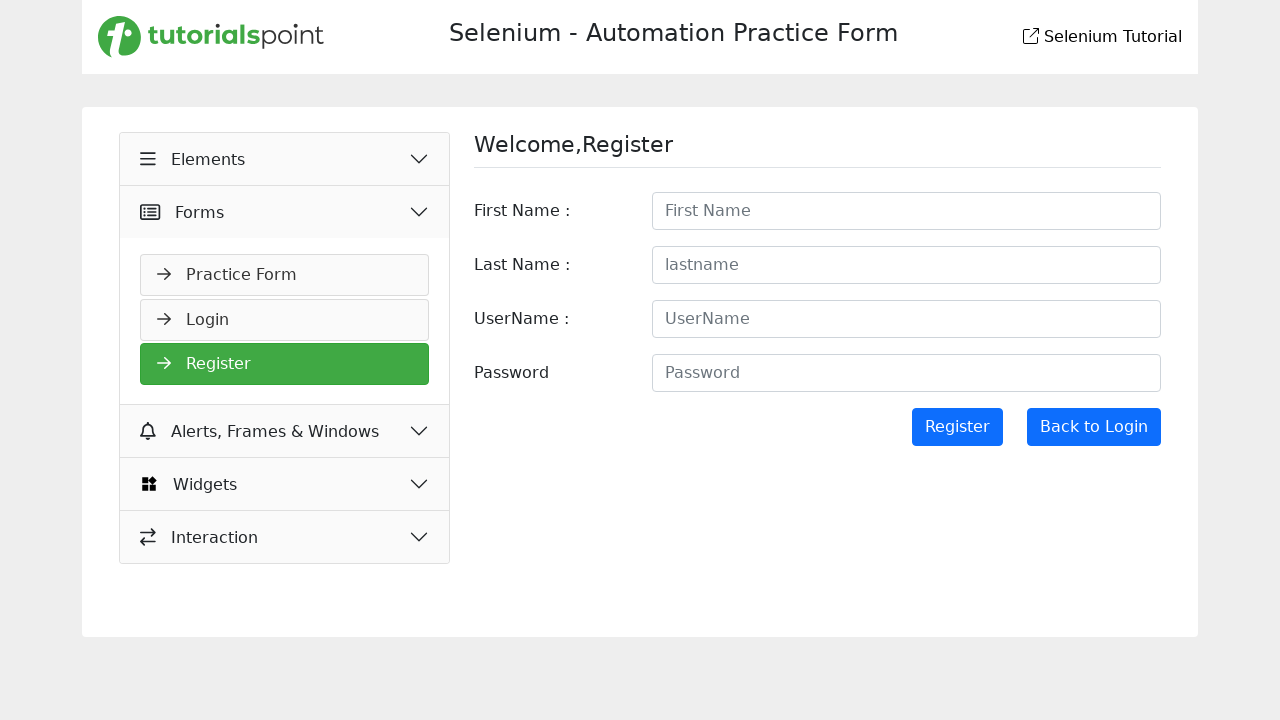

Navigated to registration form page
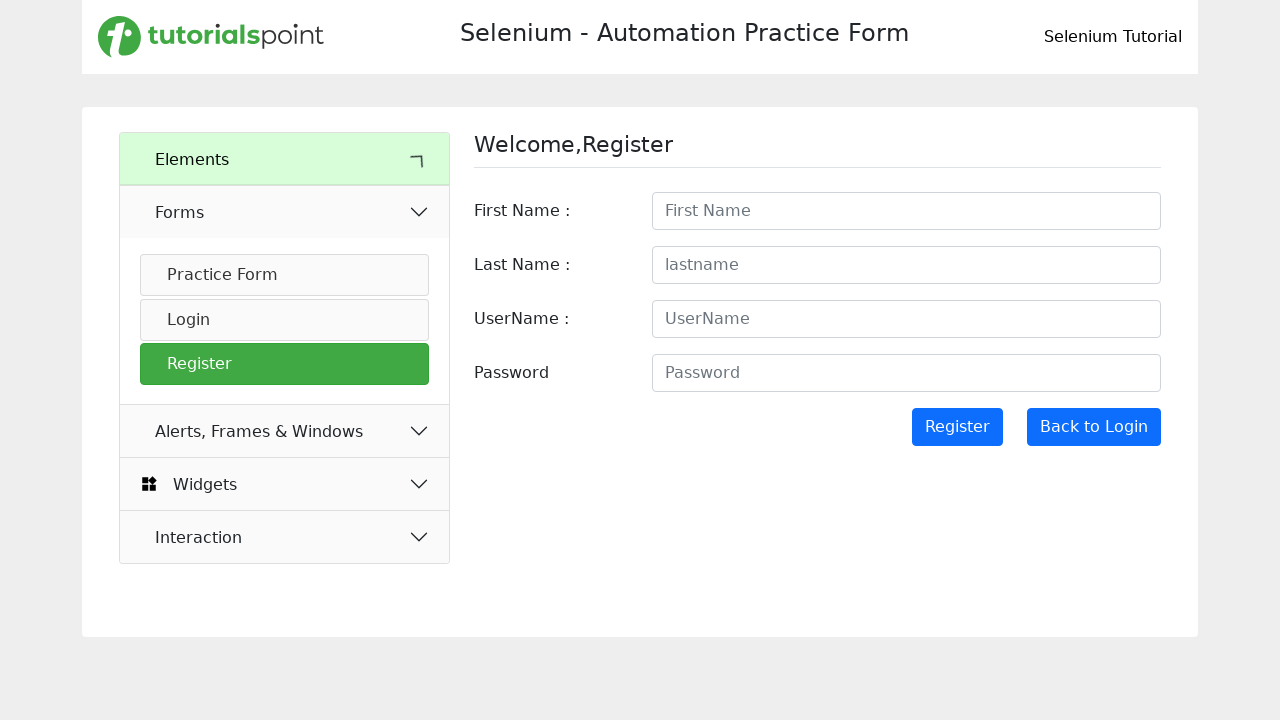

Filled in First Name field with 'Chaity' on input[placeholder='First Name']
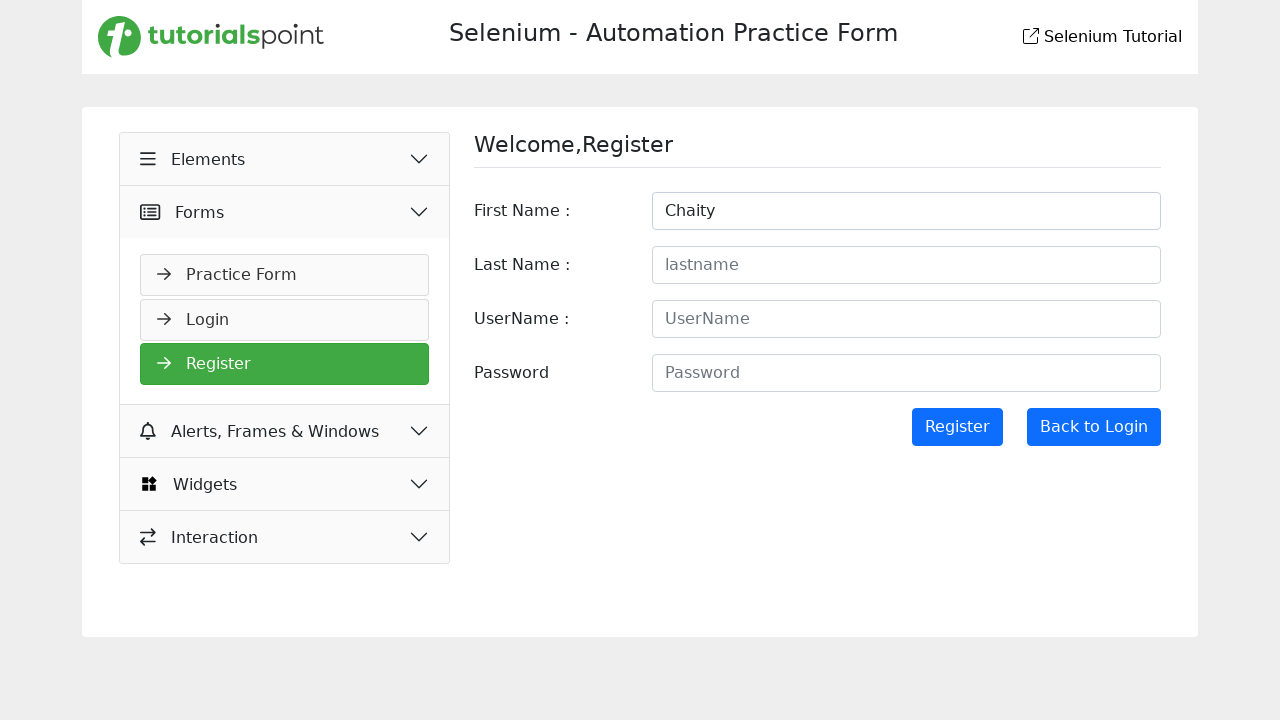

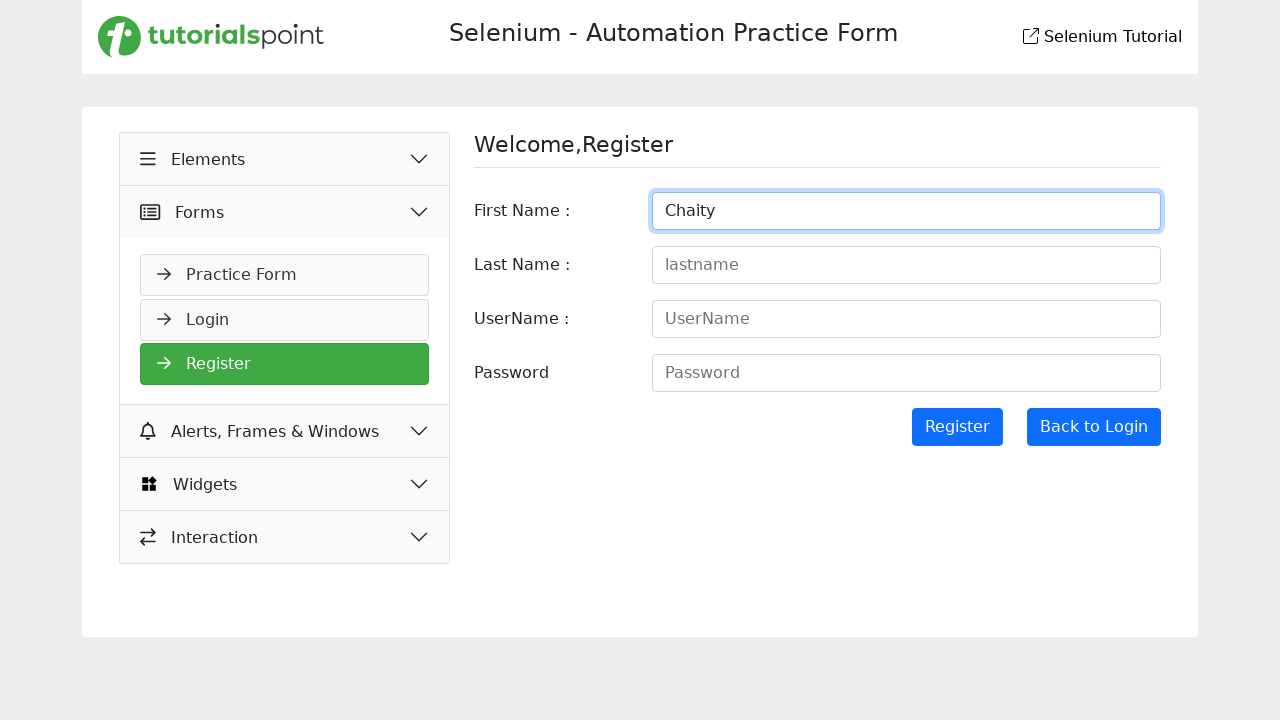